Tests a calculator form by reading two numbers from the page, calculating their sum, and selecting the result from a dropdown menu

Starting URL: http://suninjuly.github.io/selects2.html

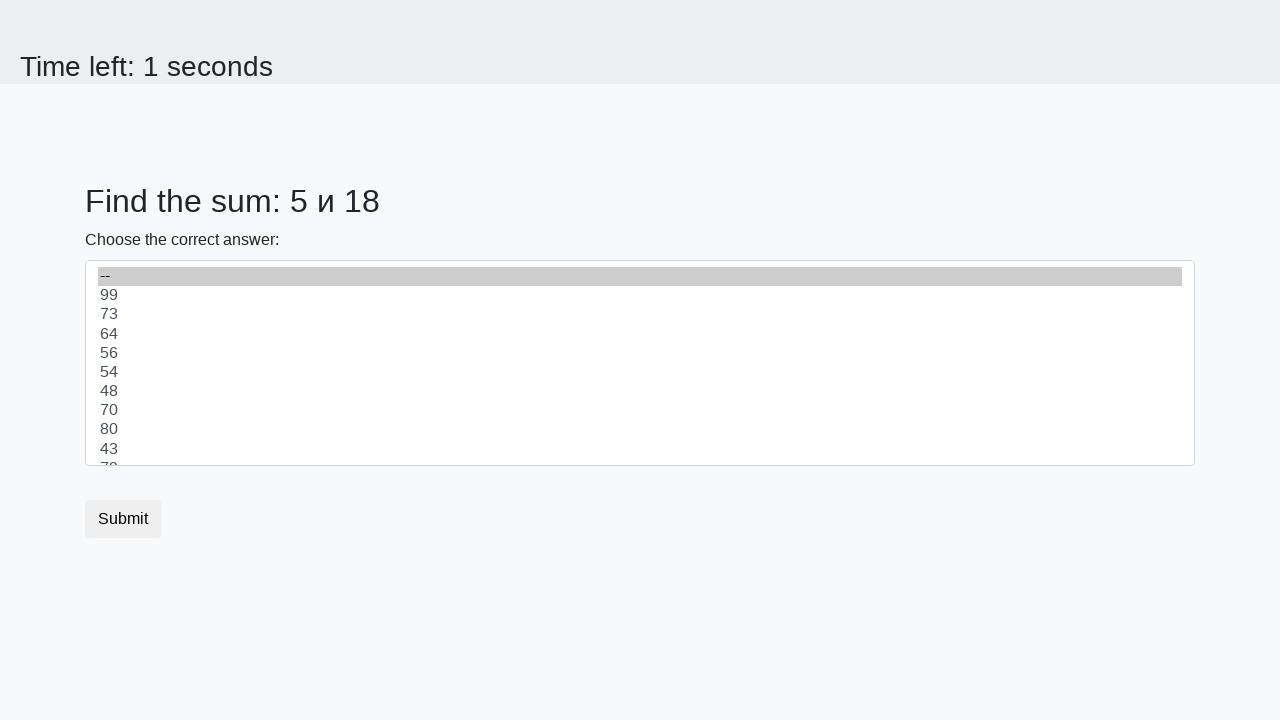

Read first number from #num1 element
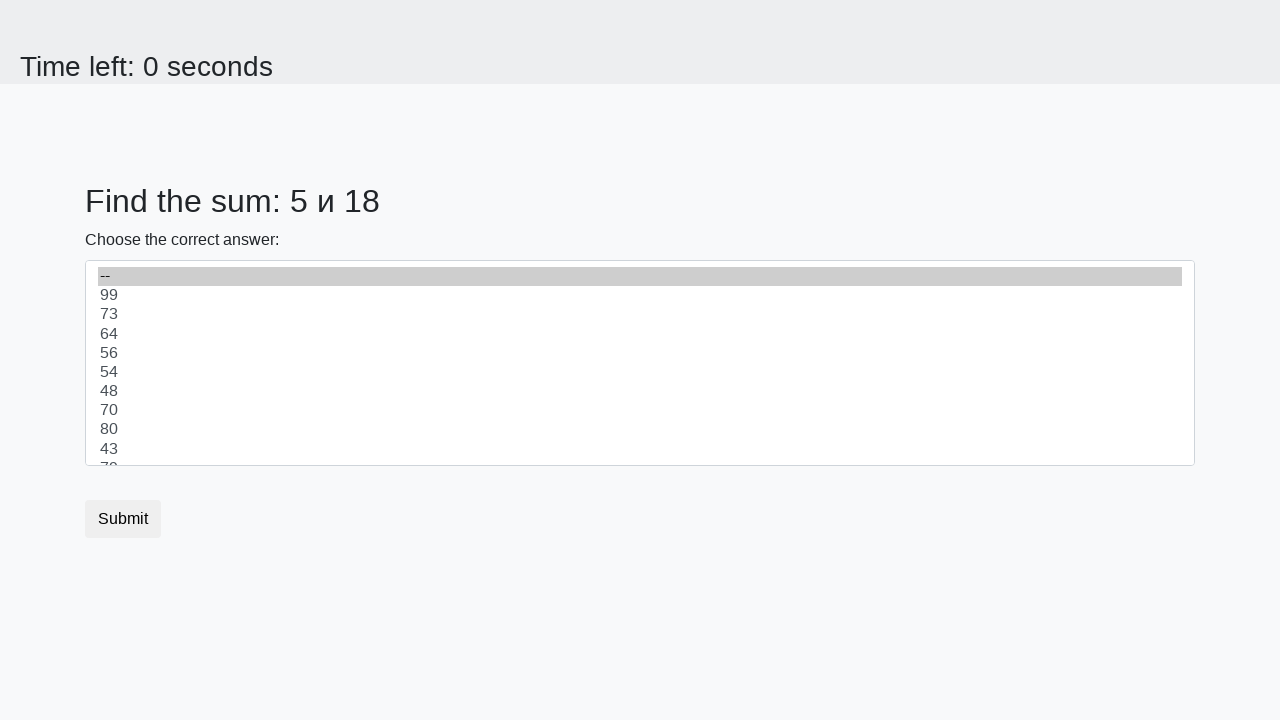

Read second number from #num2 element
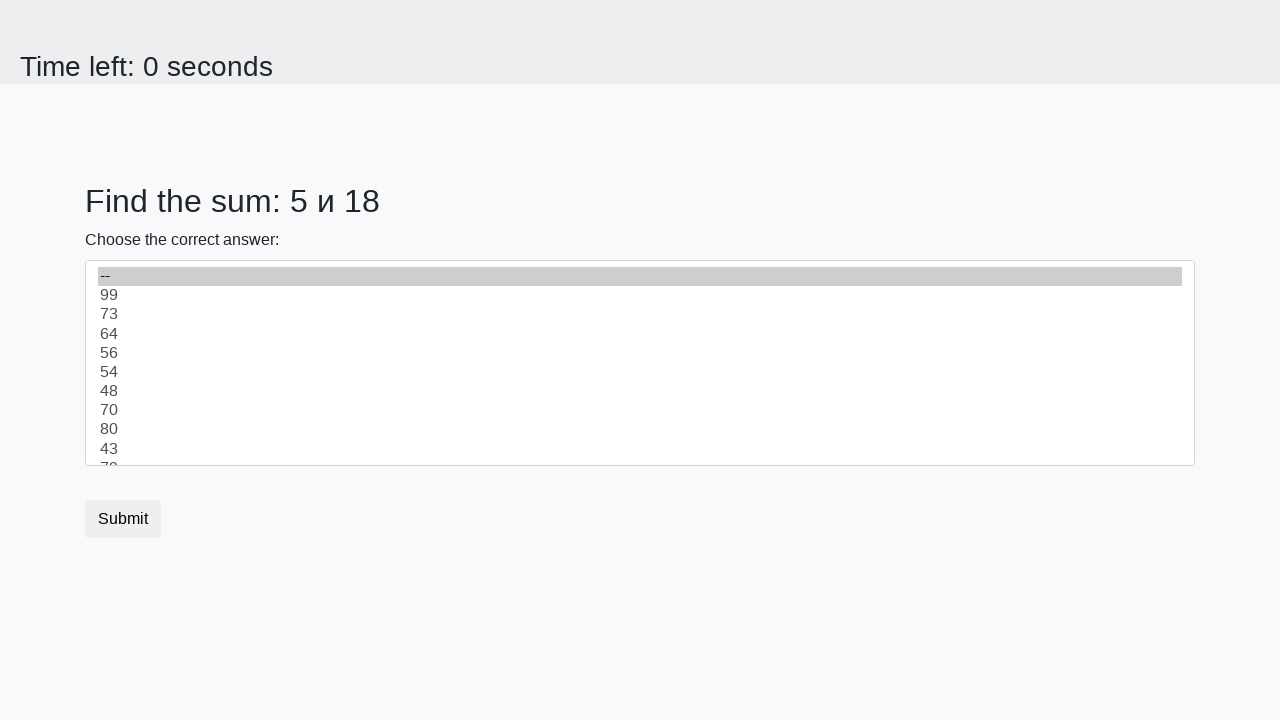

Calculated sum of 5 + 18 = 23
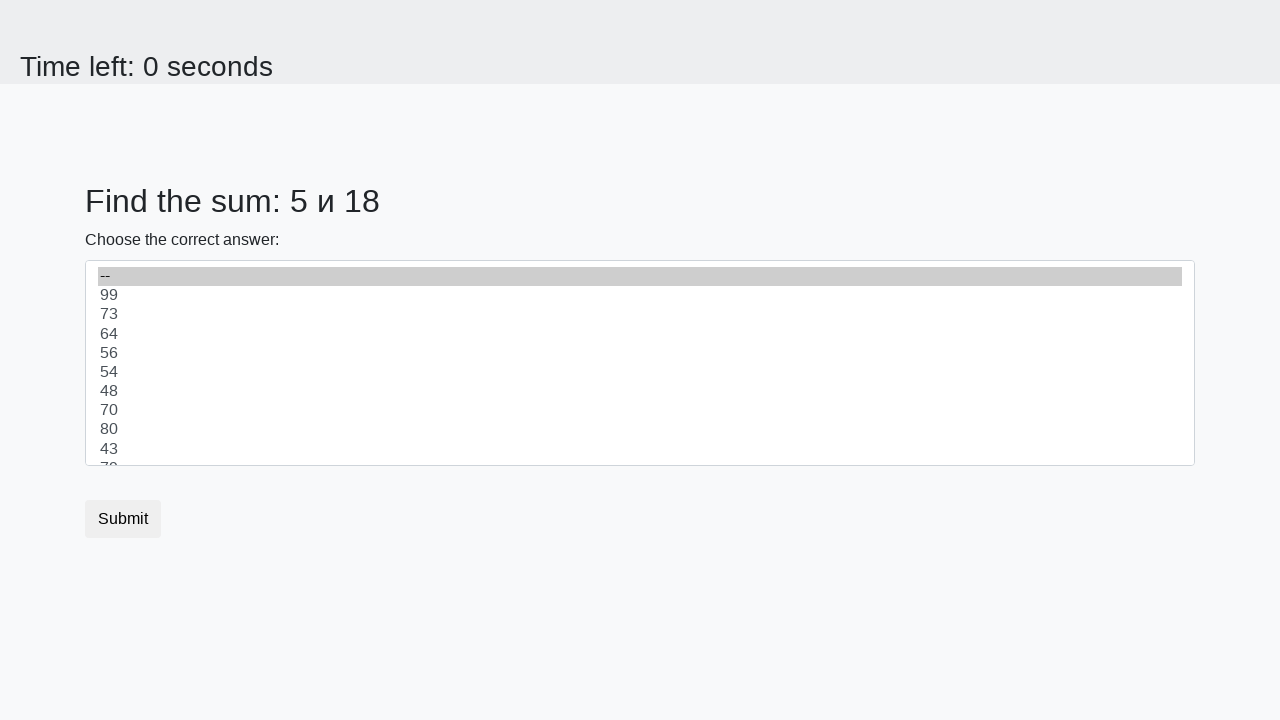

Selected 23 from dropdown menu on select
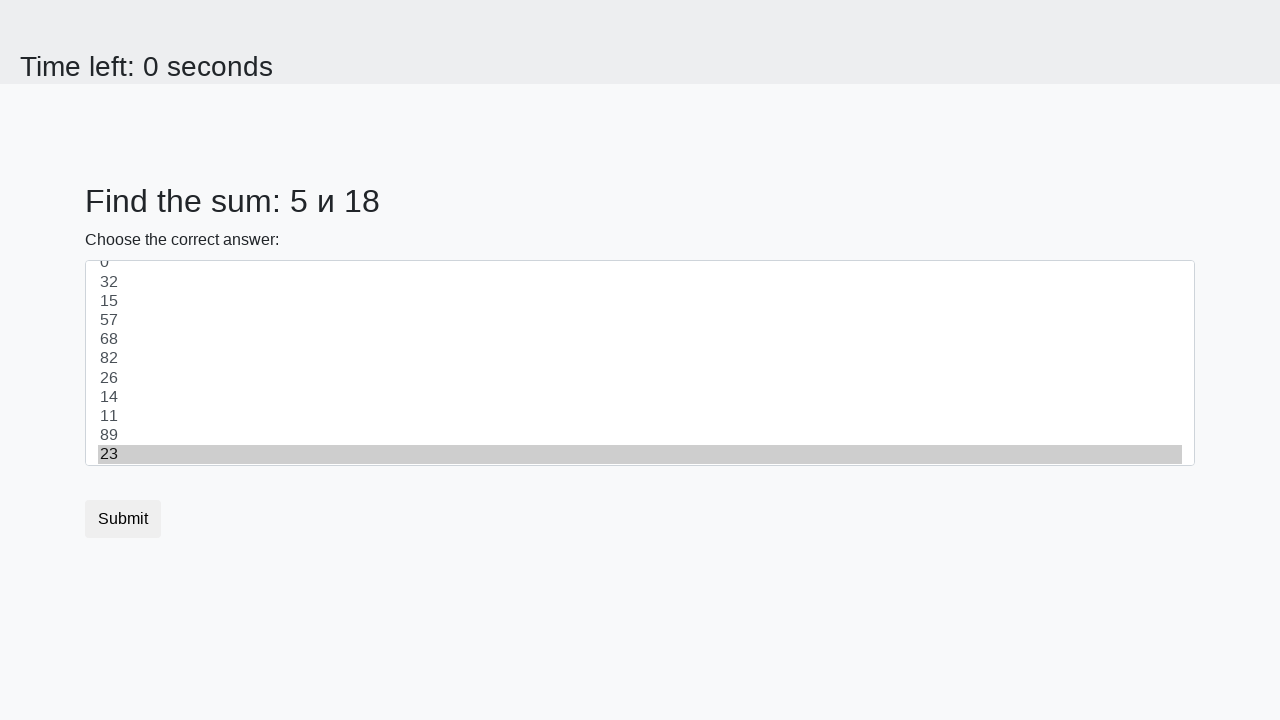

Clicked submit button to complete form at (123, 519) on button.btn
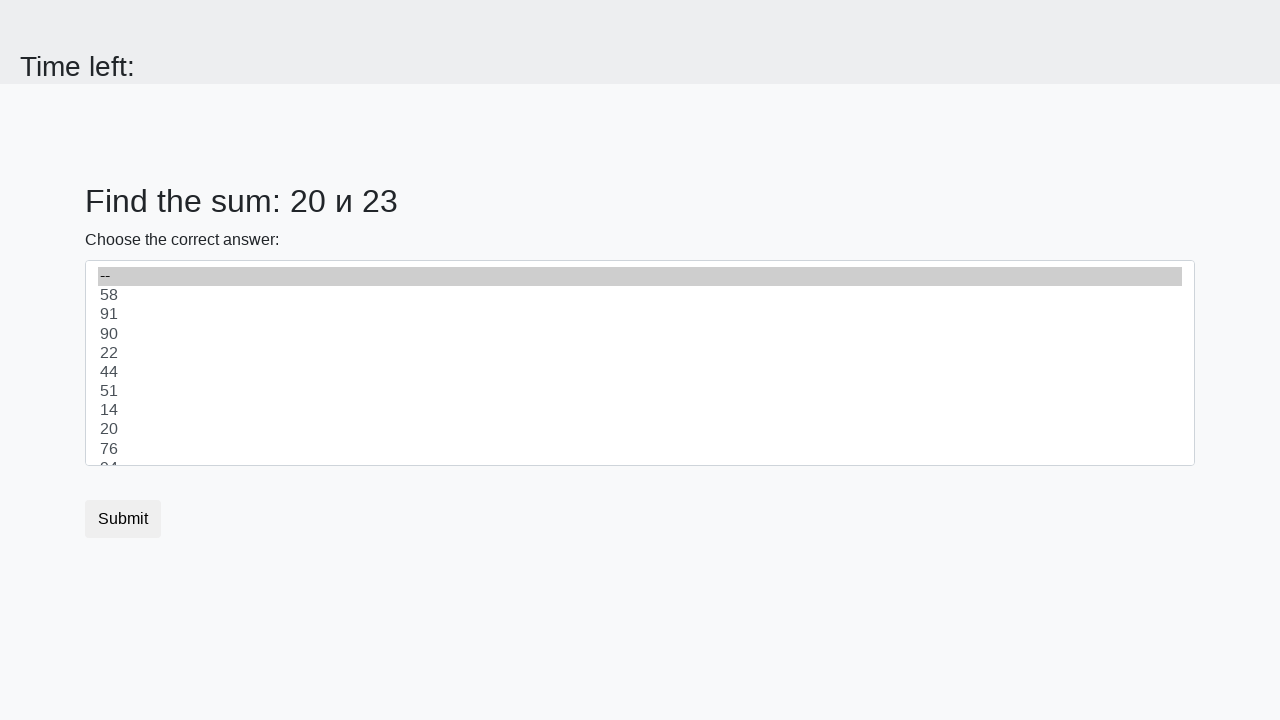

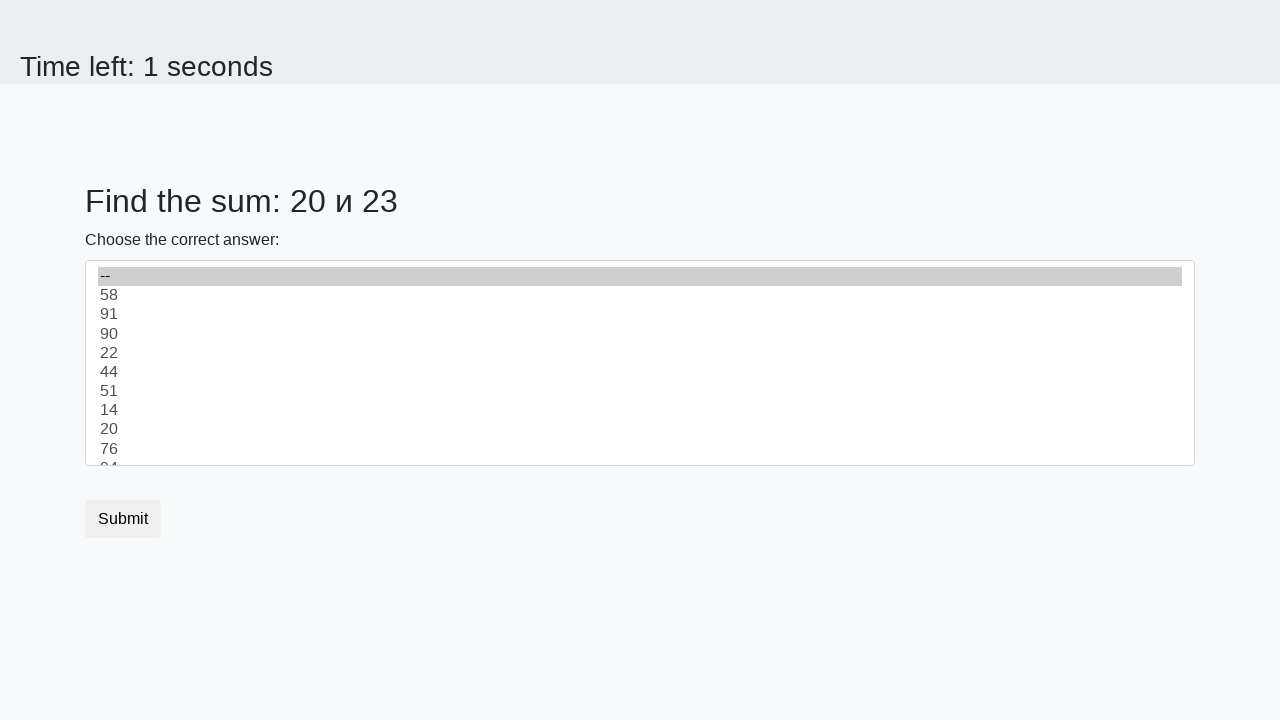